Navigates to a test automation practice page and locates form group ancestor elements using XPath axes

Starting URL: https://testautomationpractice.blogspot.com/

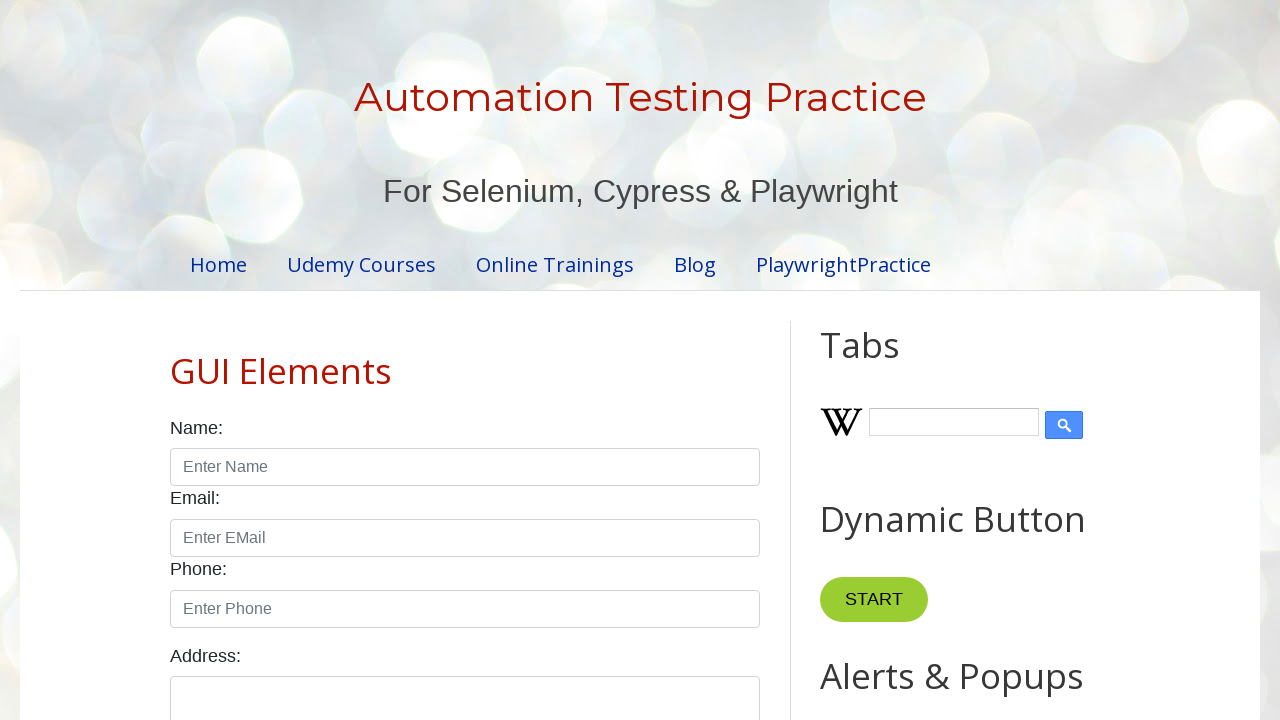

Navigated to test automation practice page
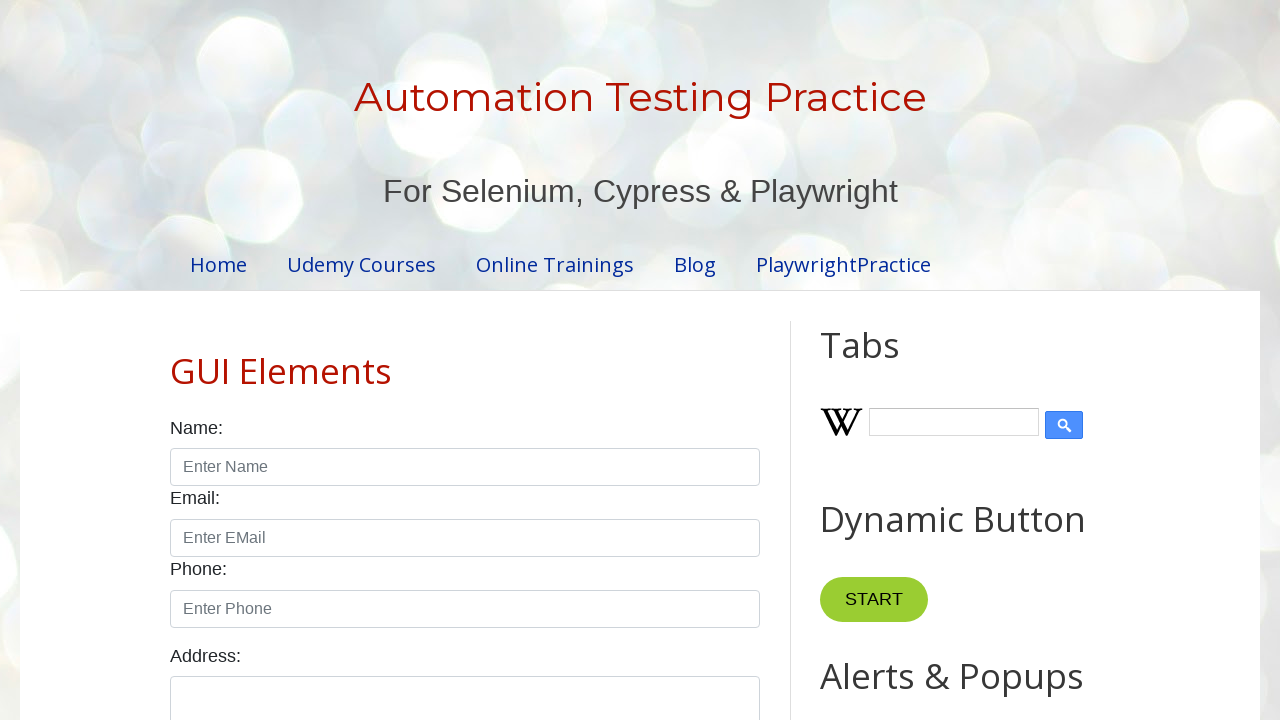

Form group elements loaded on page
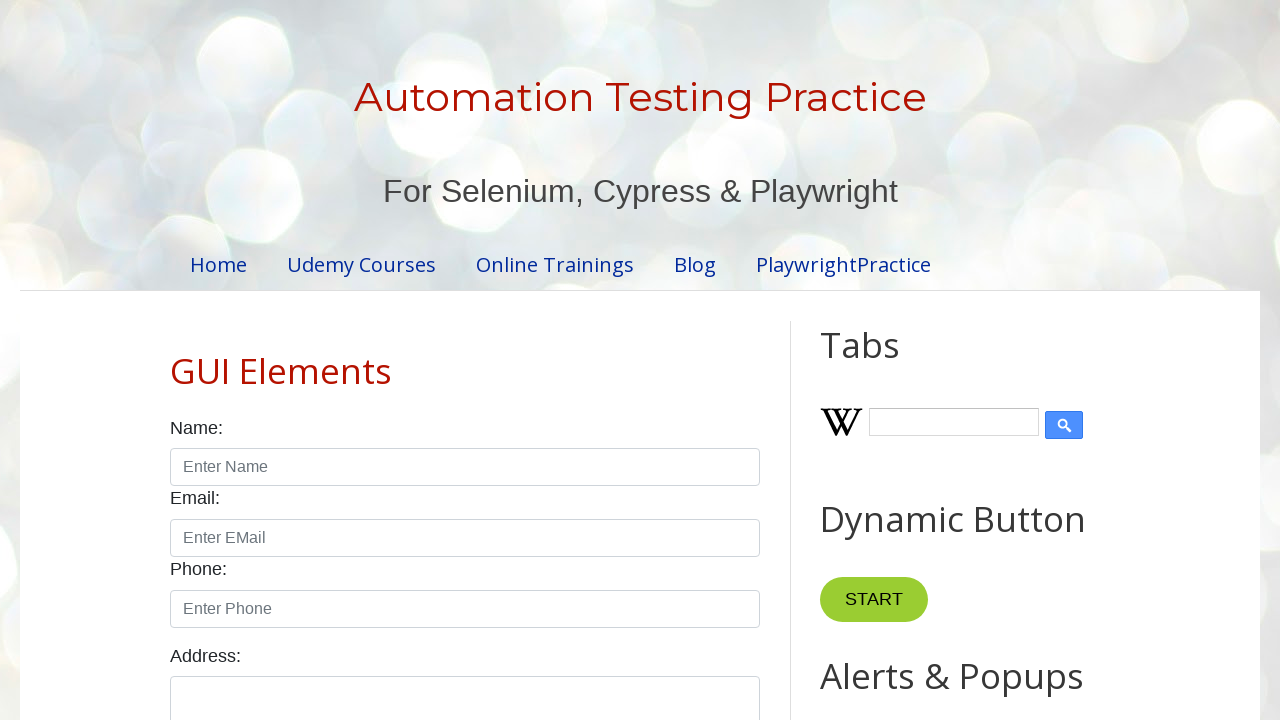

Located all form-group ancestor elements using XPath axes
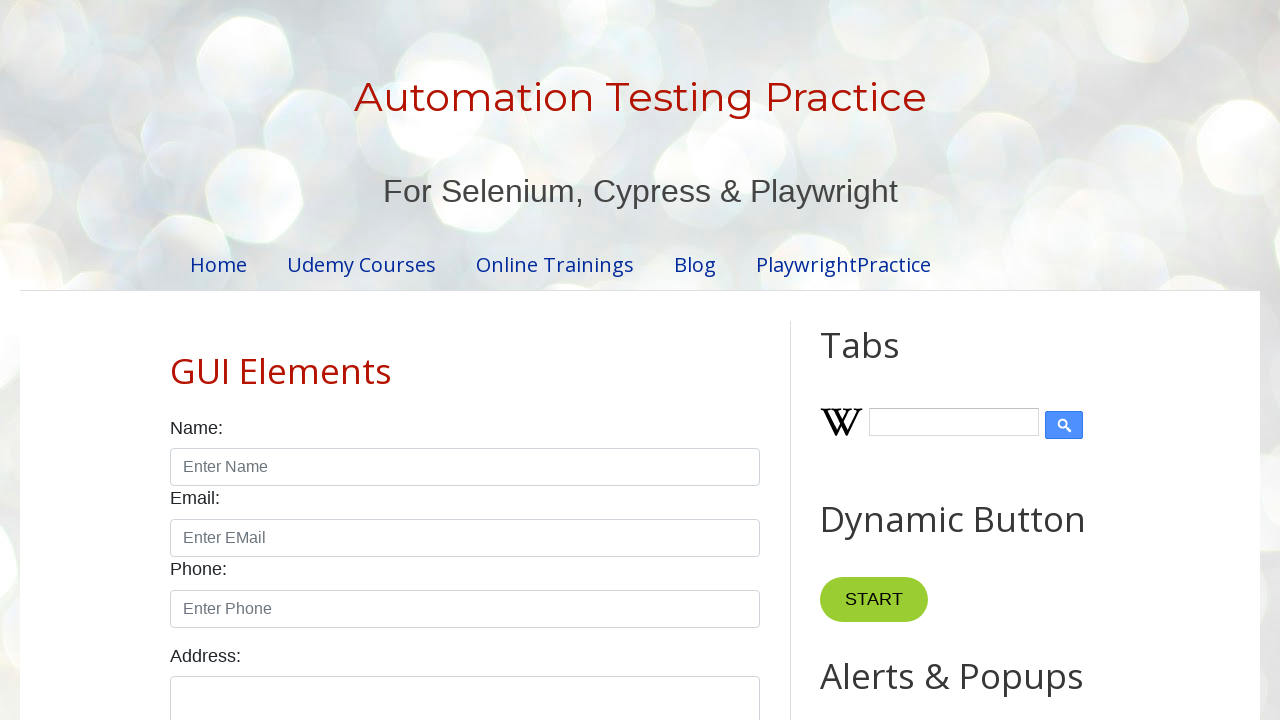

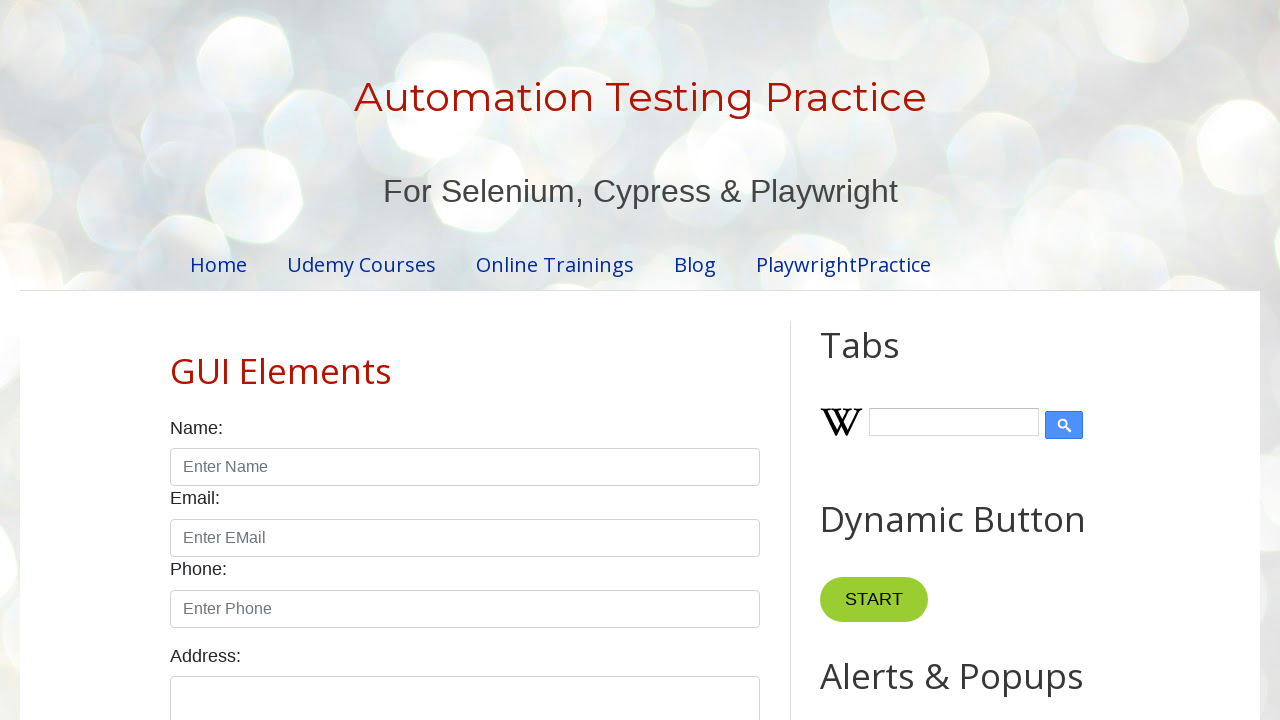